Tests a text box form by filling in full name, email, current address, and permanent address fields, then submitting the form

Starting URL: https://demoqa.com/text-box

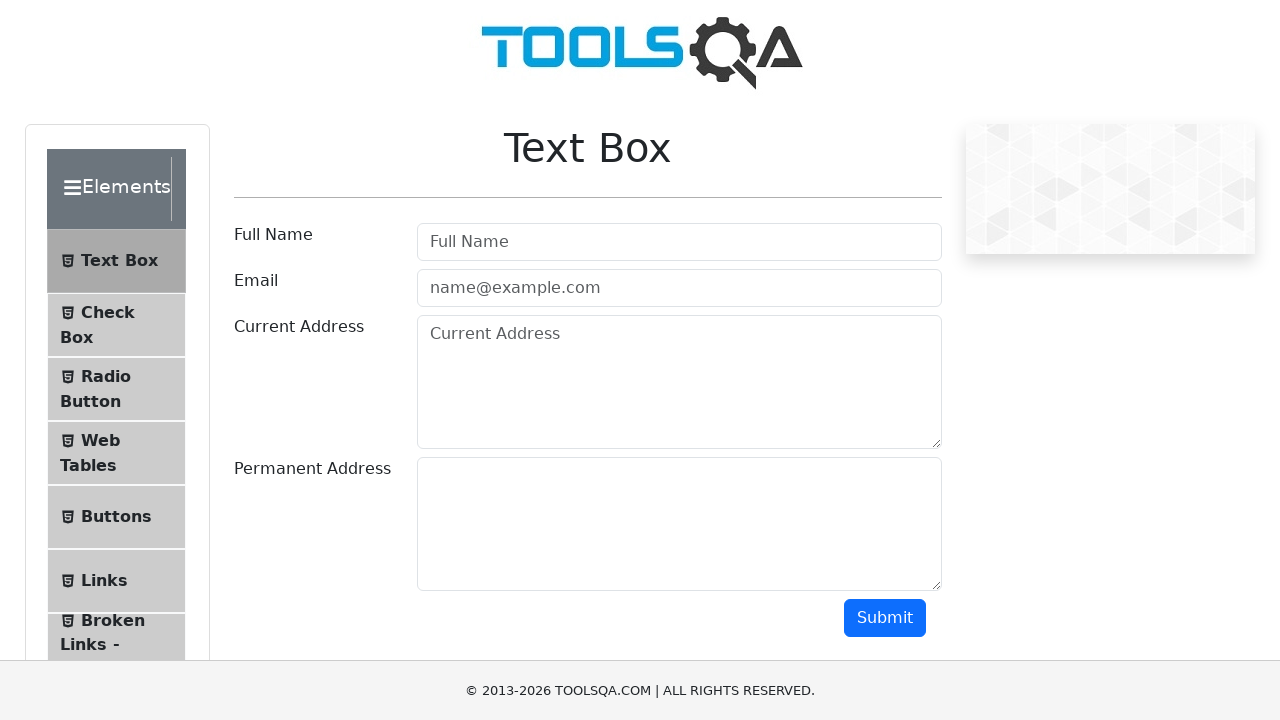

Filled full name field with 'Vasya' on #userName
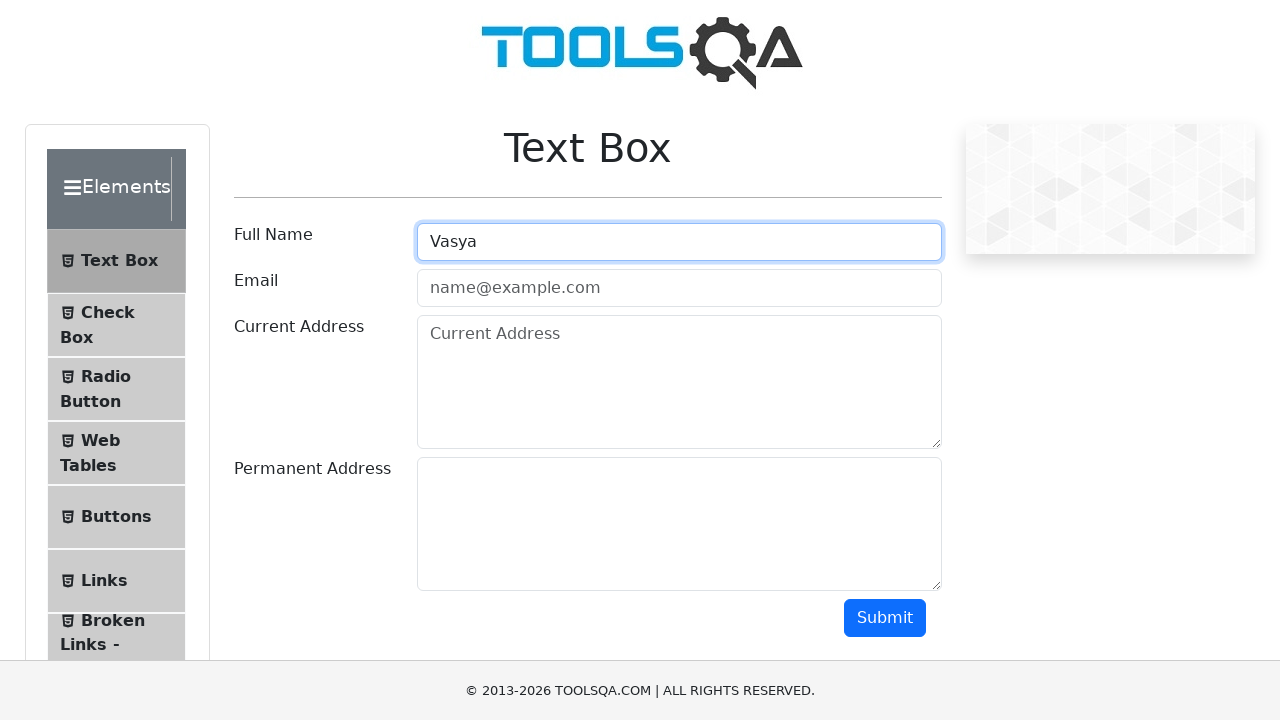

Filled email field with 'pupkin@mail.com' on [placeholder='name@example.com']
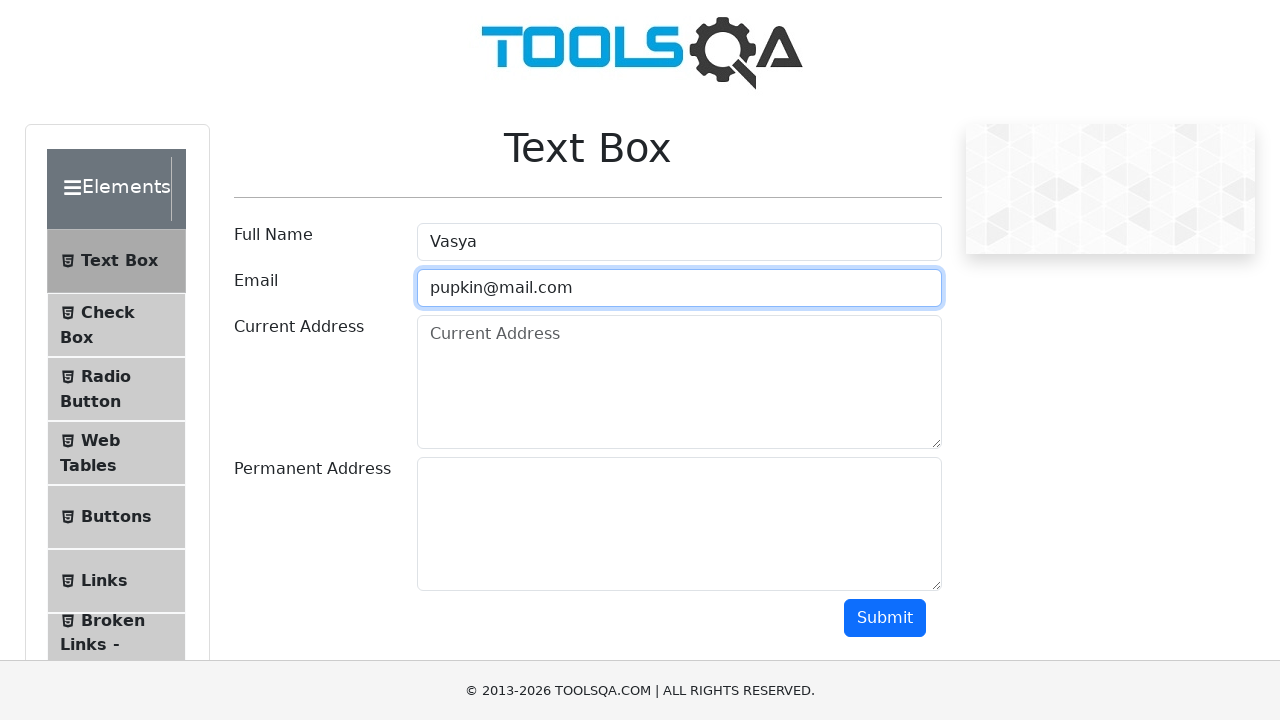

Filled current address field with 'My curr addr in Ukraine' on textarea#currentAddress
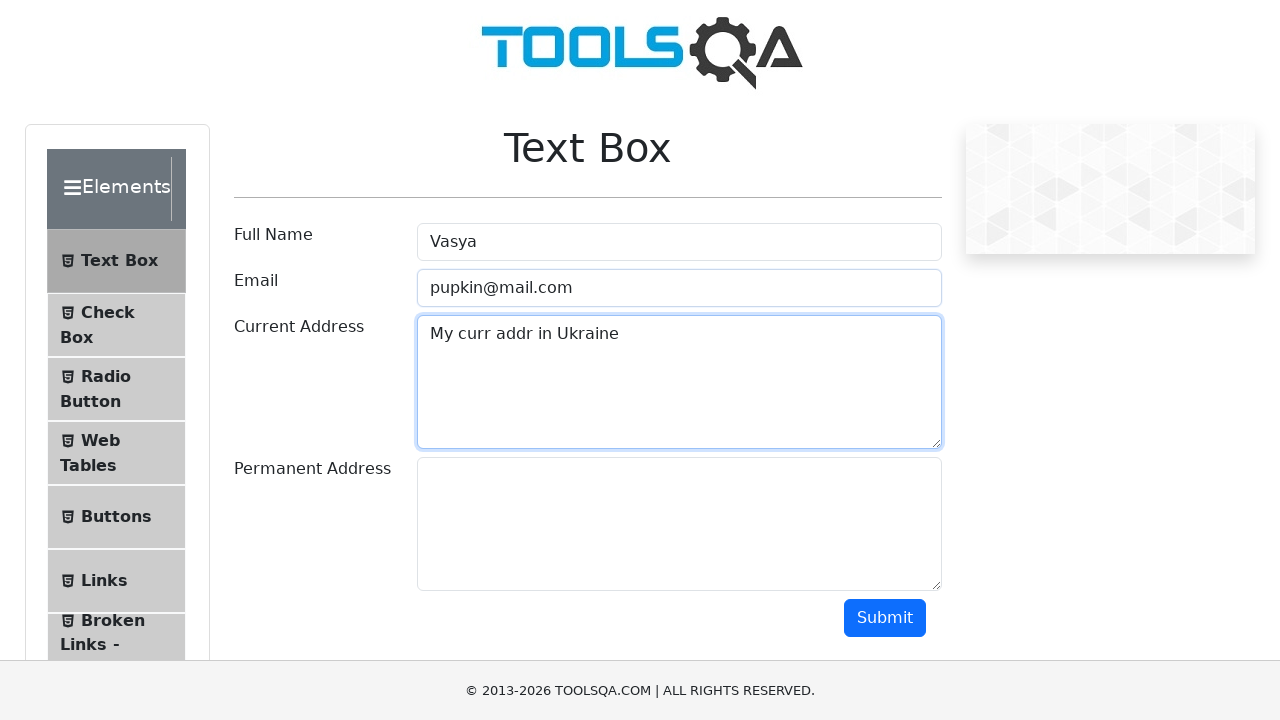

Filled permanent address field with 'My perm addr also in Ukraine' on textarea[id*='permanentA']
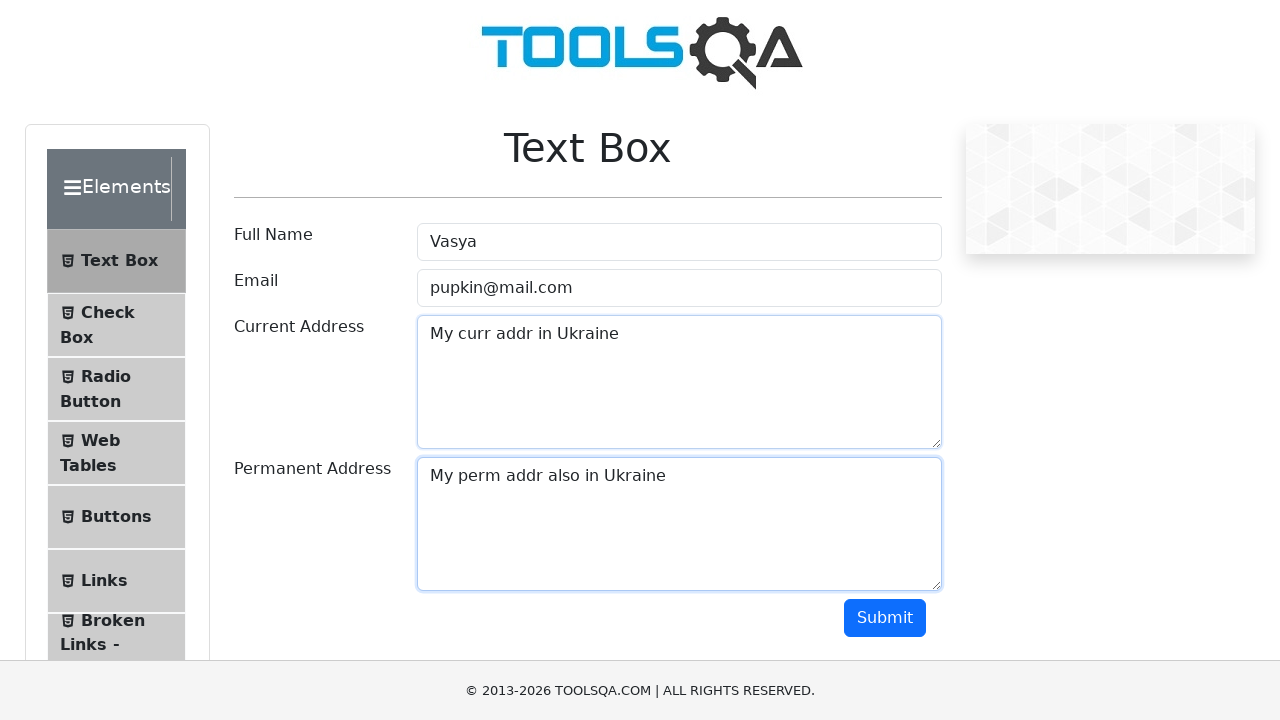

Clicked Submit button to submit the form at (885, 618) on button:has-text('Submit')
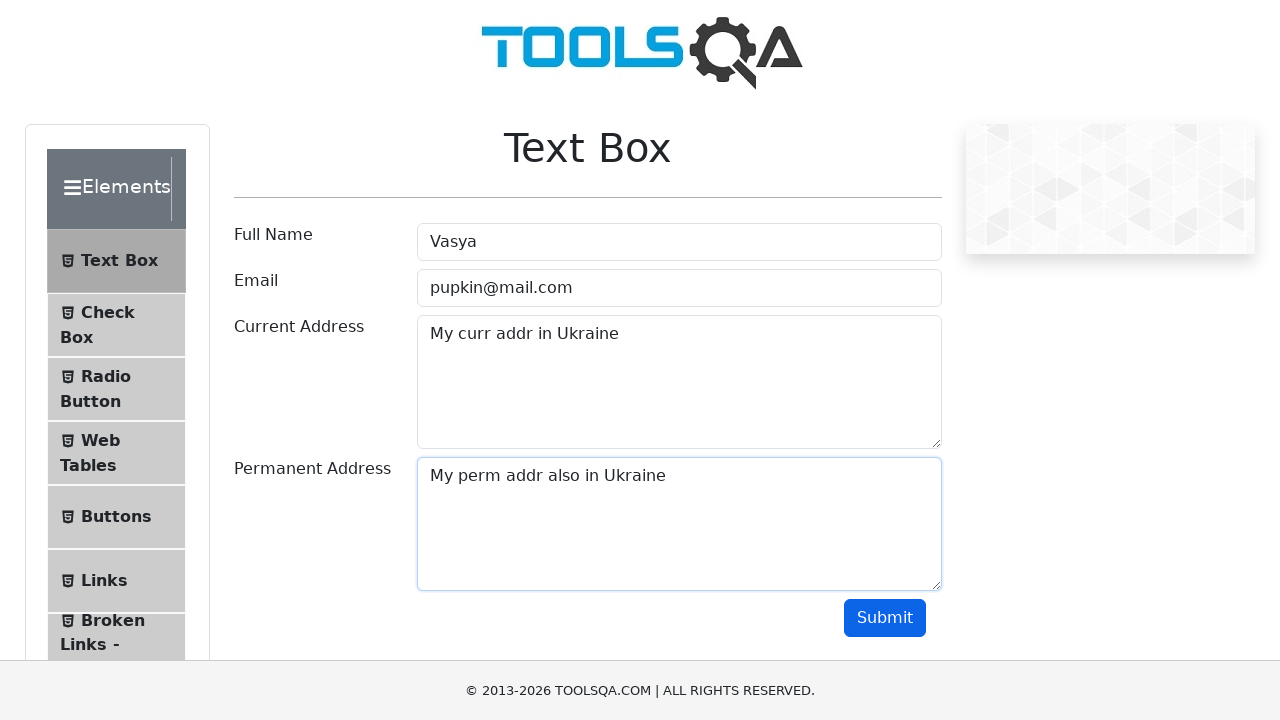

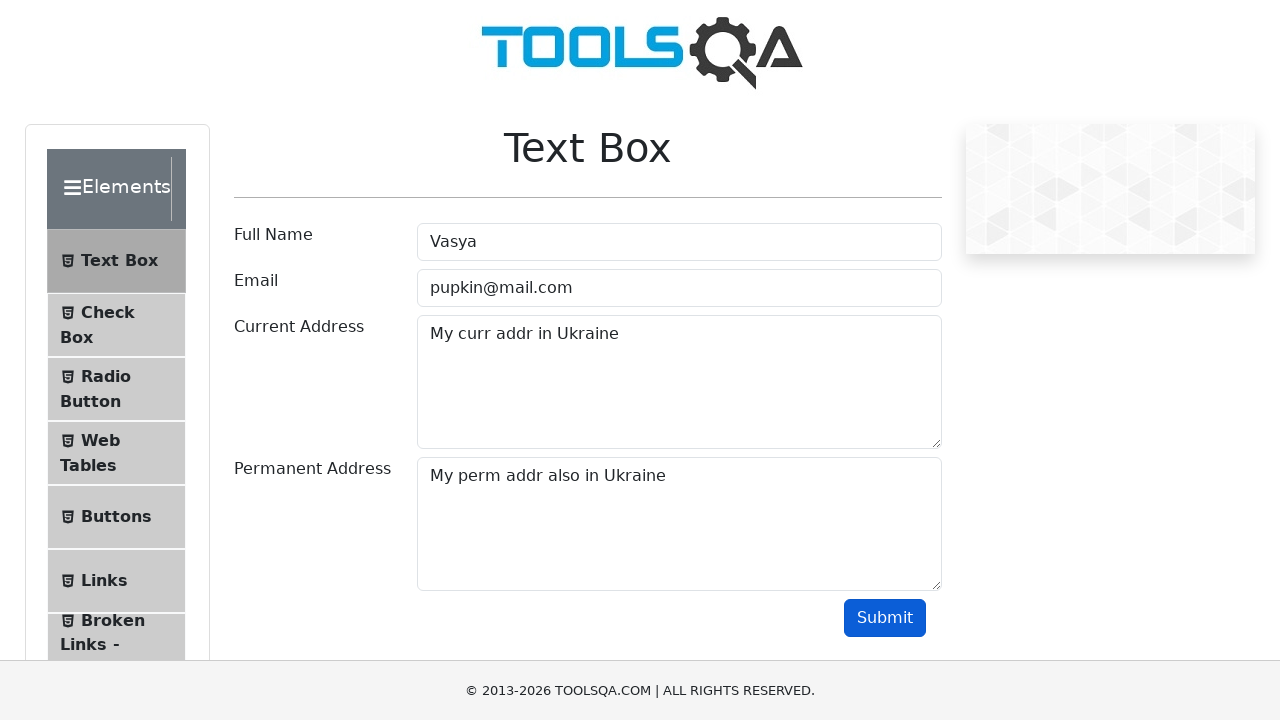